Tests editing a todo item by double-clicking, changing the text, and pressing Enter

Starting URL: https://demo.playwright.dev/todomvc

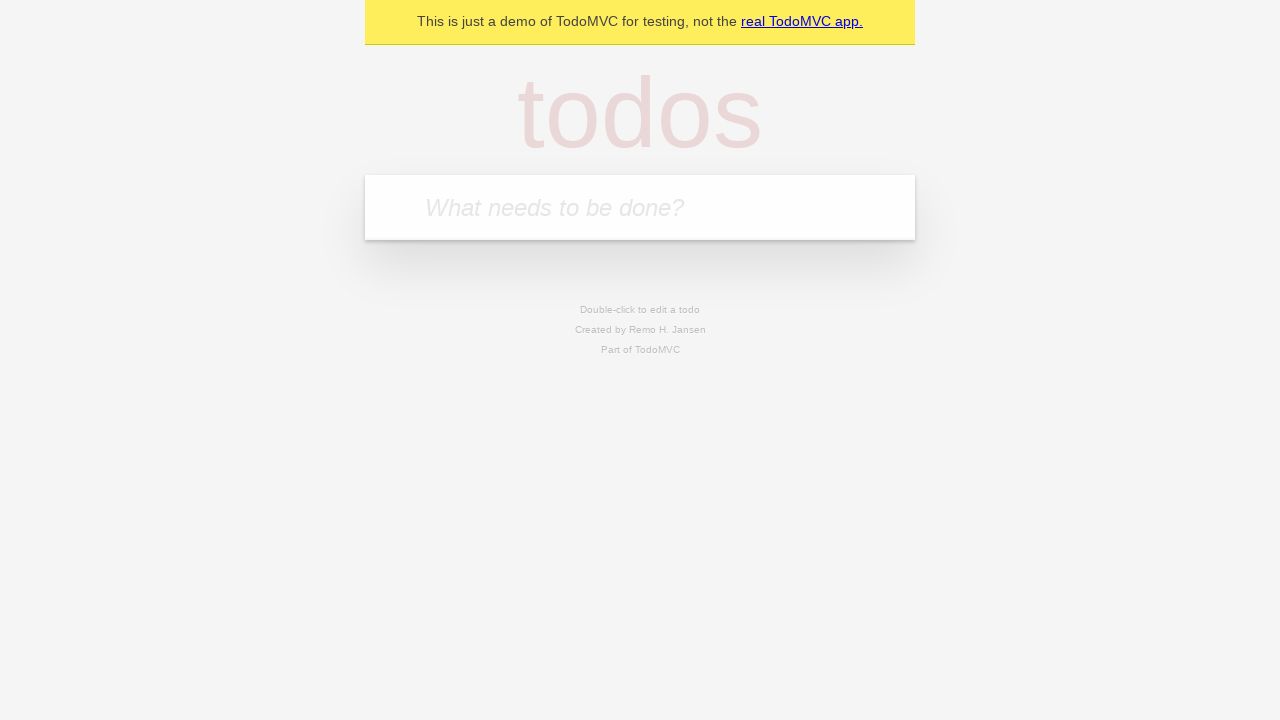

Filled todo input with 'buy some cheese' on internal:attr=[placeholder="What needs to be done?"i]
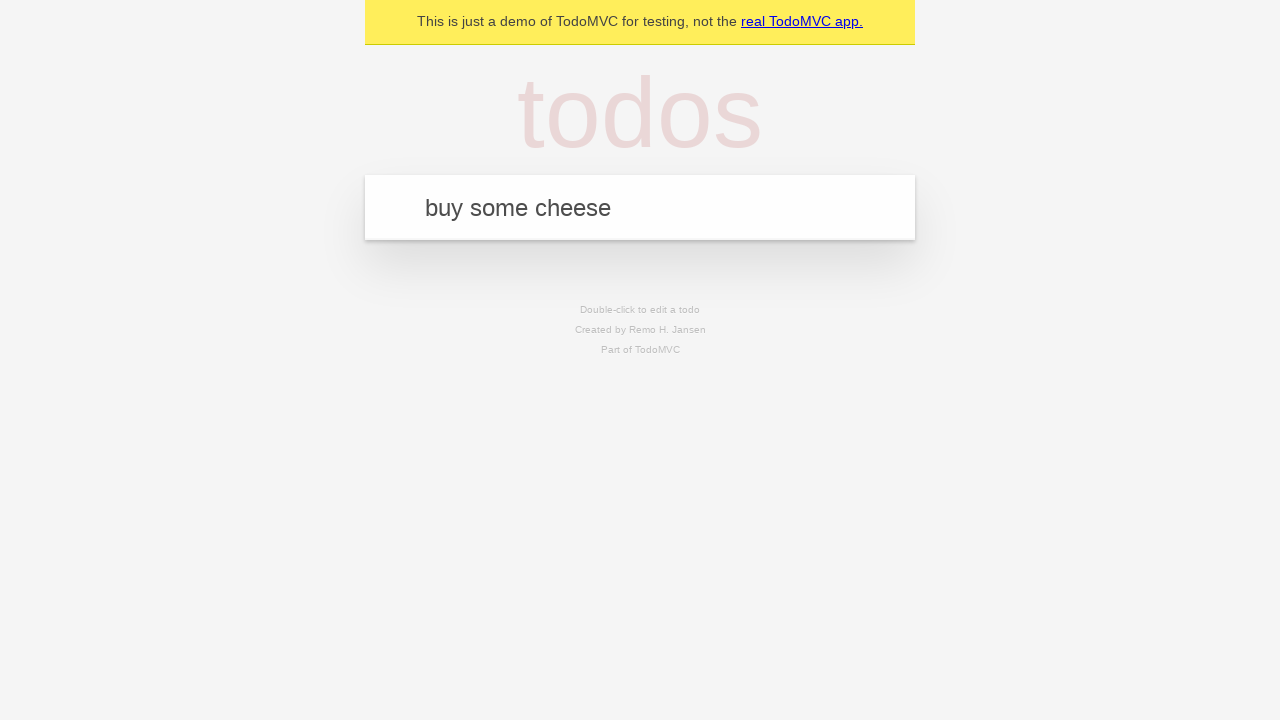

Pressed Enter to add todo item 'buy some cheese' on internal:attr=[placeholder="What needs to be done?"i]
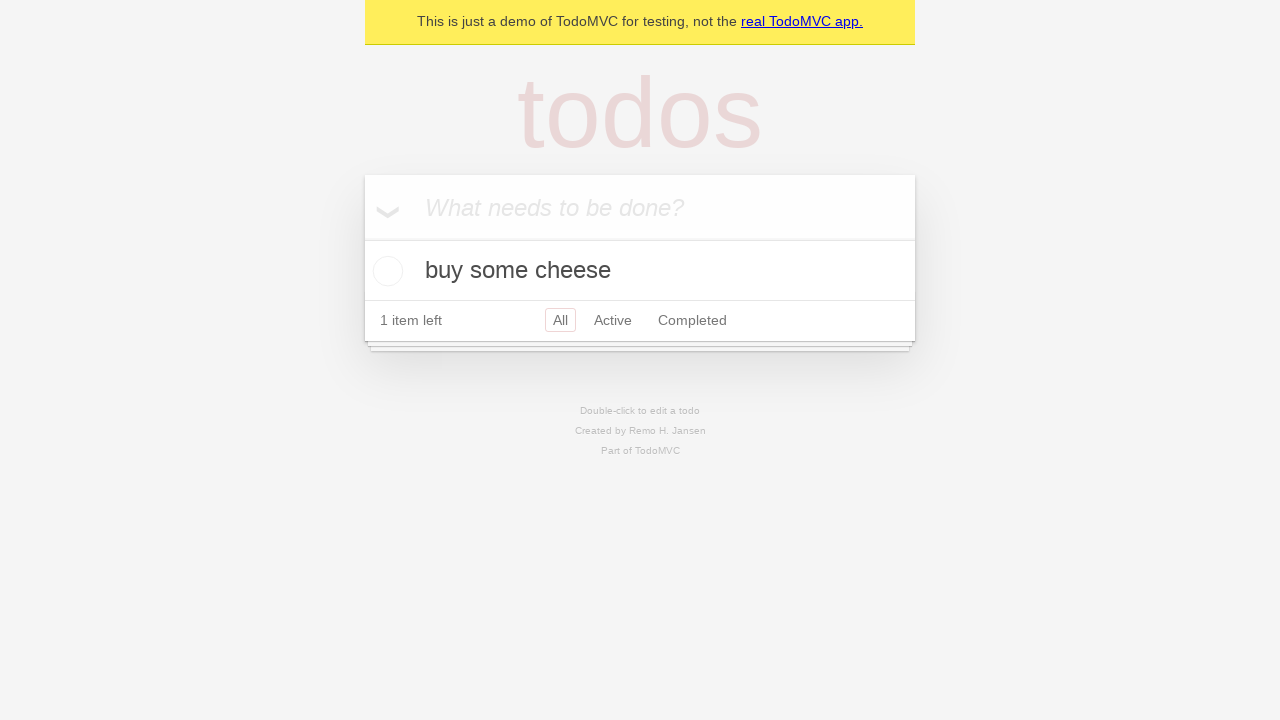

Filled todo input with 'feed the cat' on internal:attr=[placeholder="What needs to be done?"i]
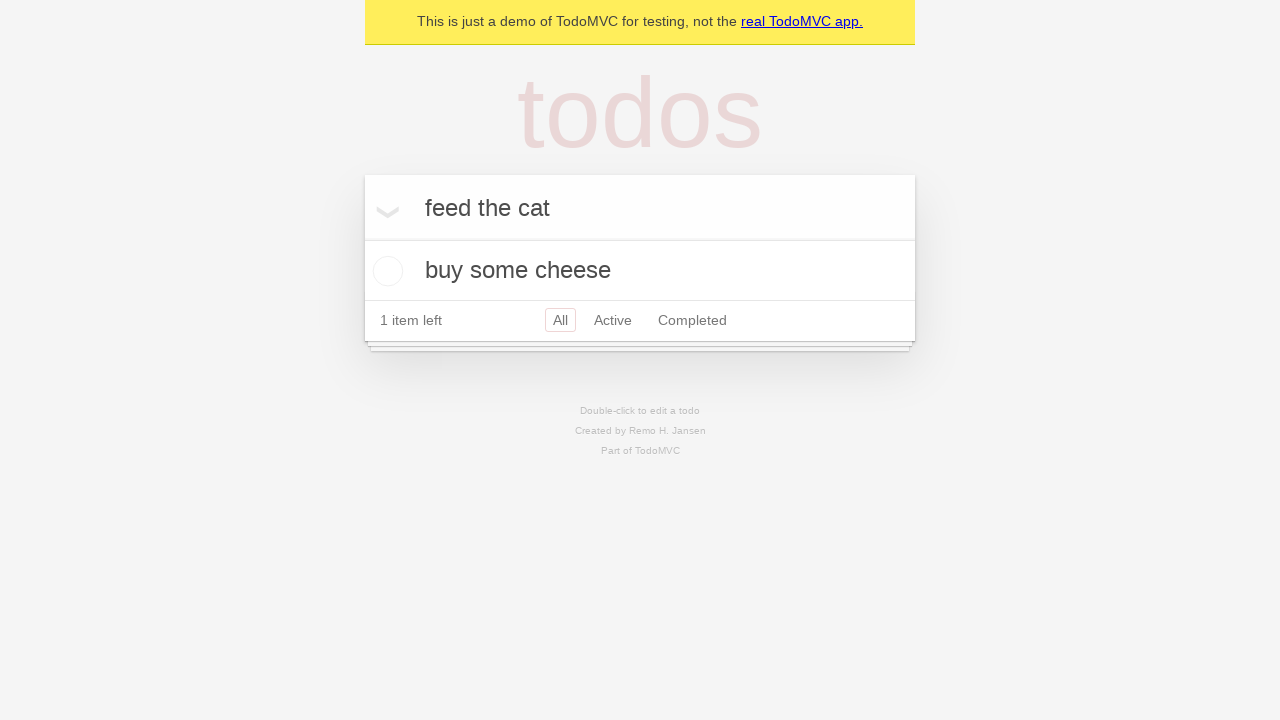

Pressed Enter to add todo item 'feed the cat' on internal:attr=[placeholder="What needs to be done?"i]
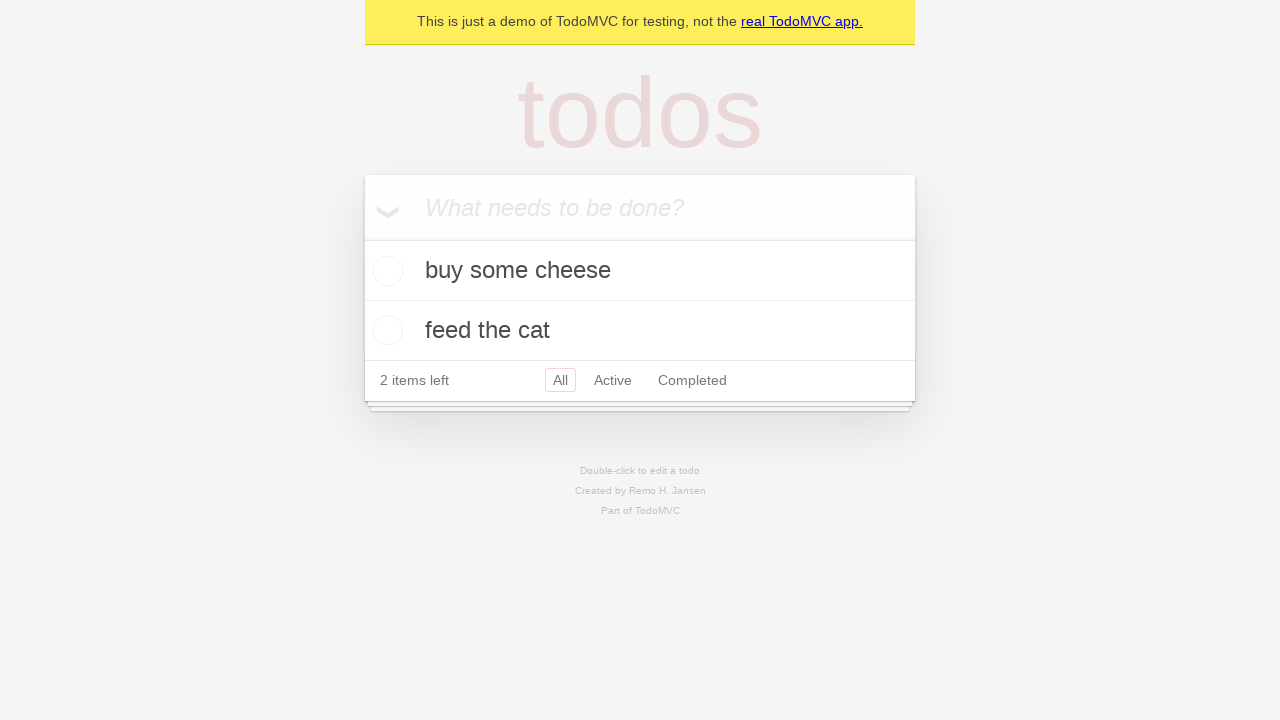

Filled todo input with 'book a doctors appointment' on internal:attr=[placeholder="What needs to be done?"i]
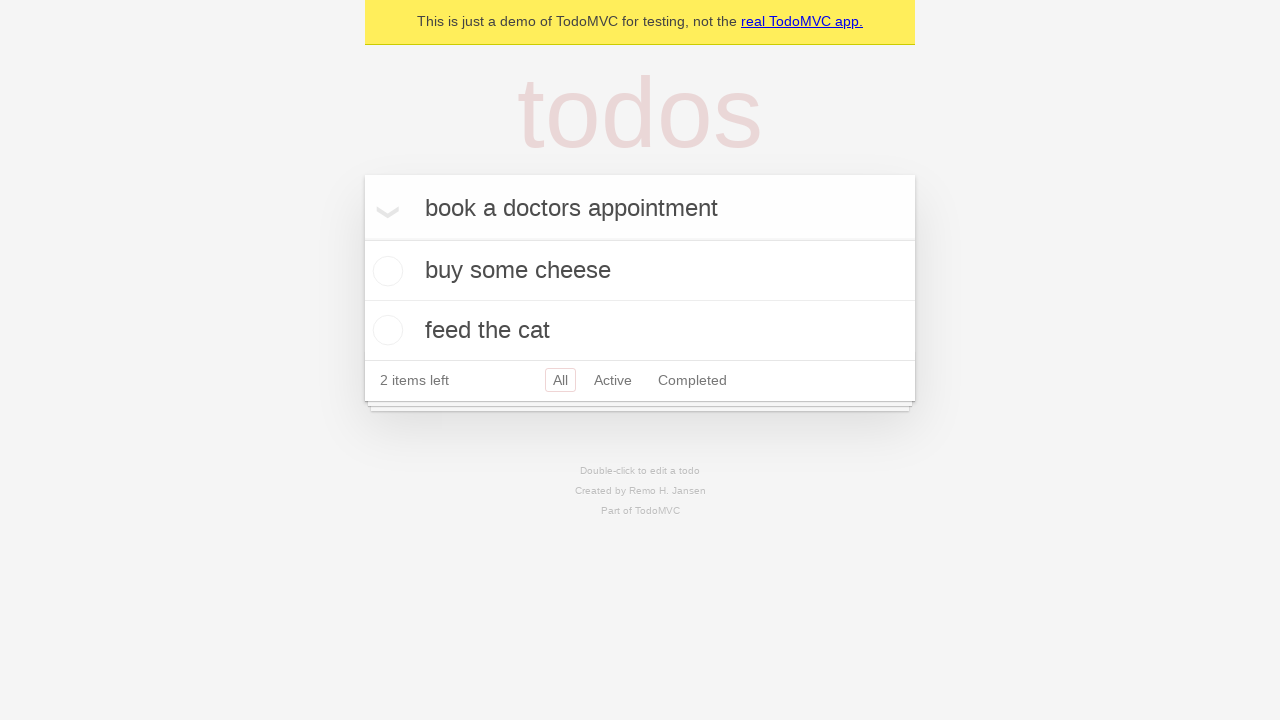

Pressed Enter to add todo item 'book a doctors appointment' on internal:attr=[placeholder="What needs to be done?"i]
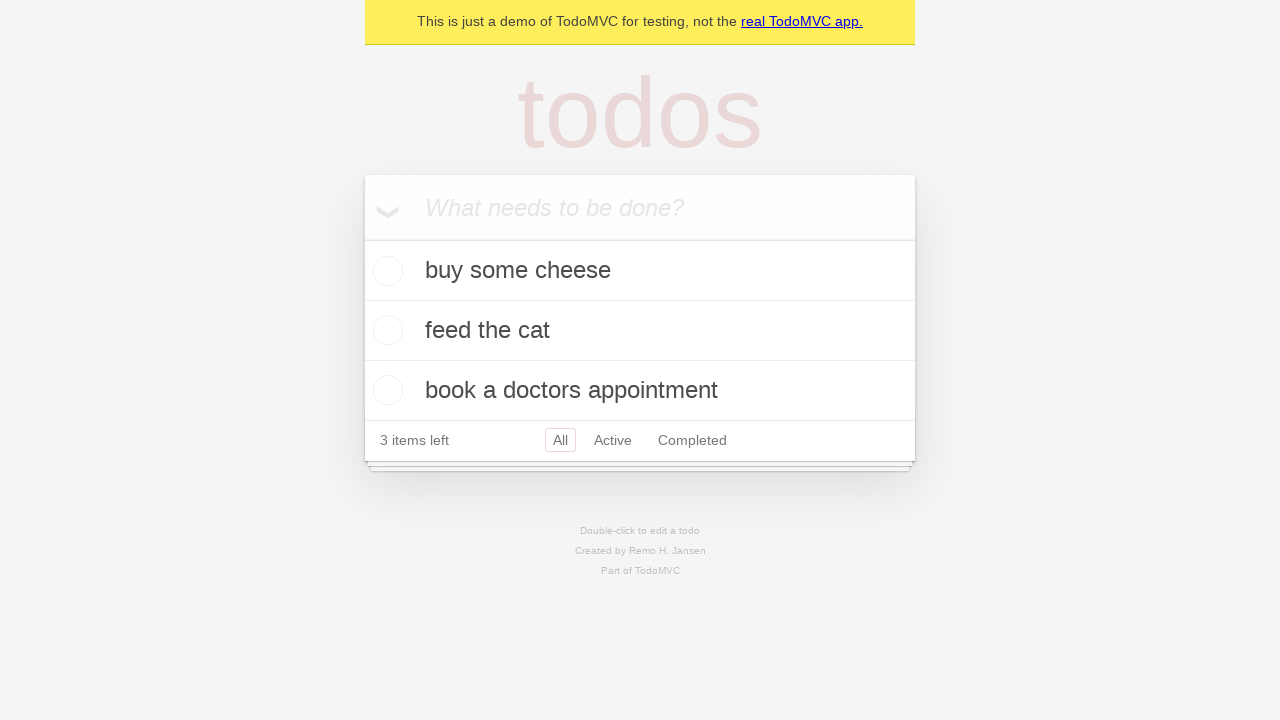

Double-clicked the second todo item to enter edit mode at (640, 331) on internal:testid=[data-testid="todo-item"s] >> nth=1
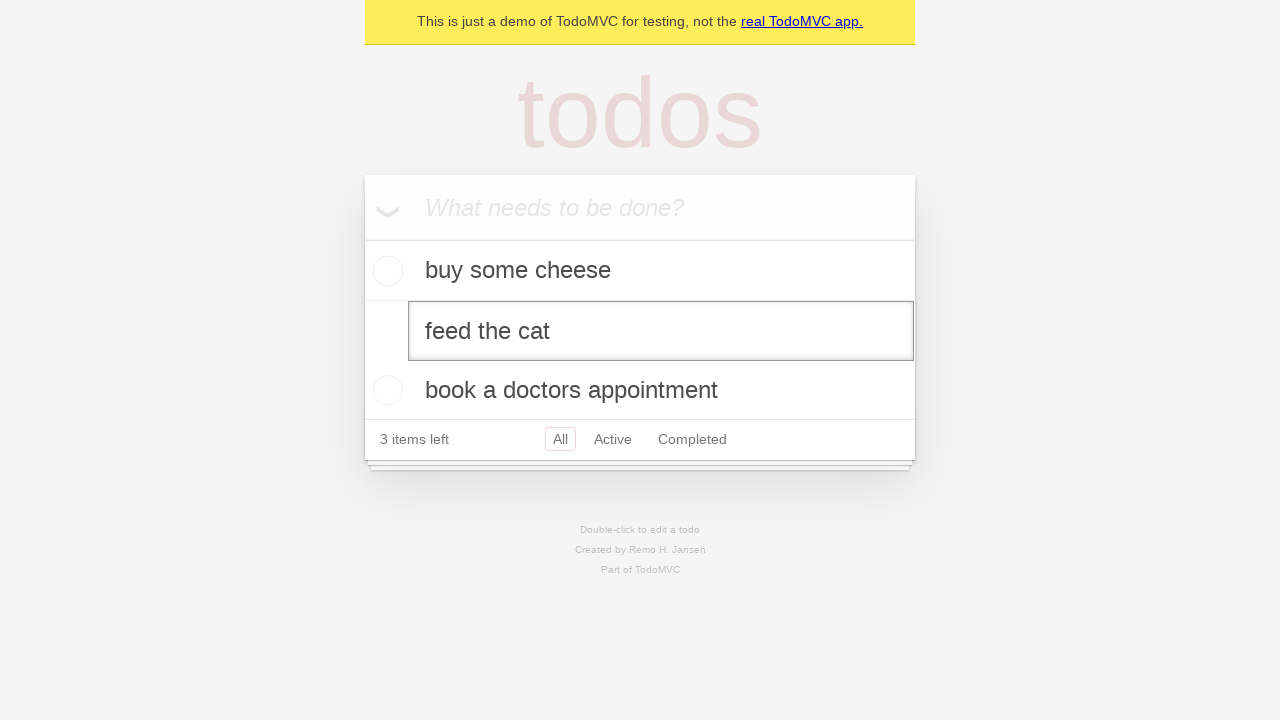

Filled edit textbox with 'buy some sausages' on internal:testid=[data-testid="todo-item"s] >> nth=1 >> internal:role=textbox[nam
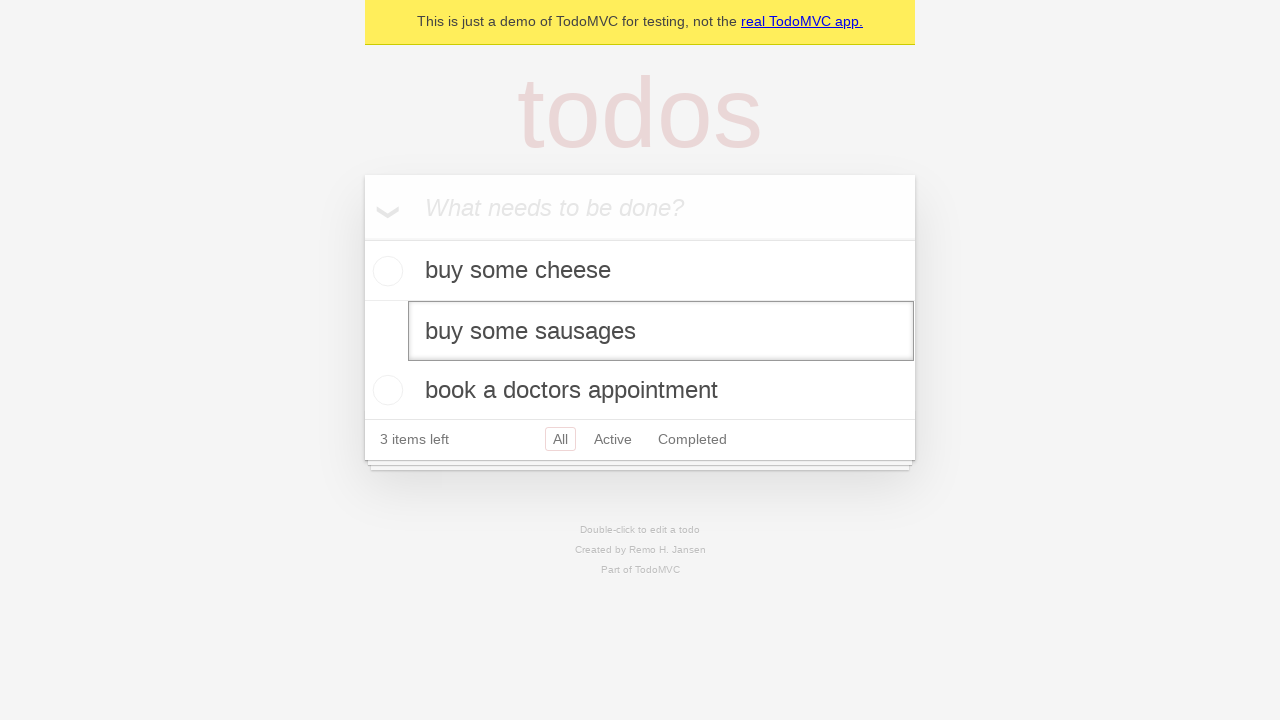

Pressed Enter to confirm the edited todo text on internal:testid=[data-testid="todo-item"s] >> nth=1 >> internal:role=textbox[nam
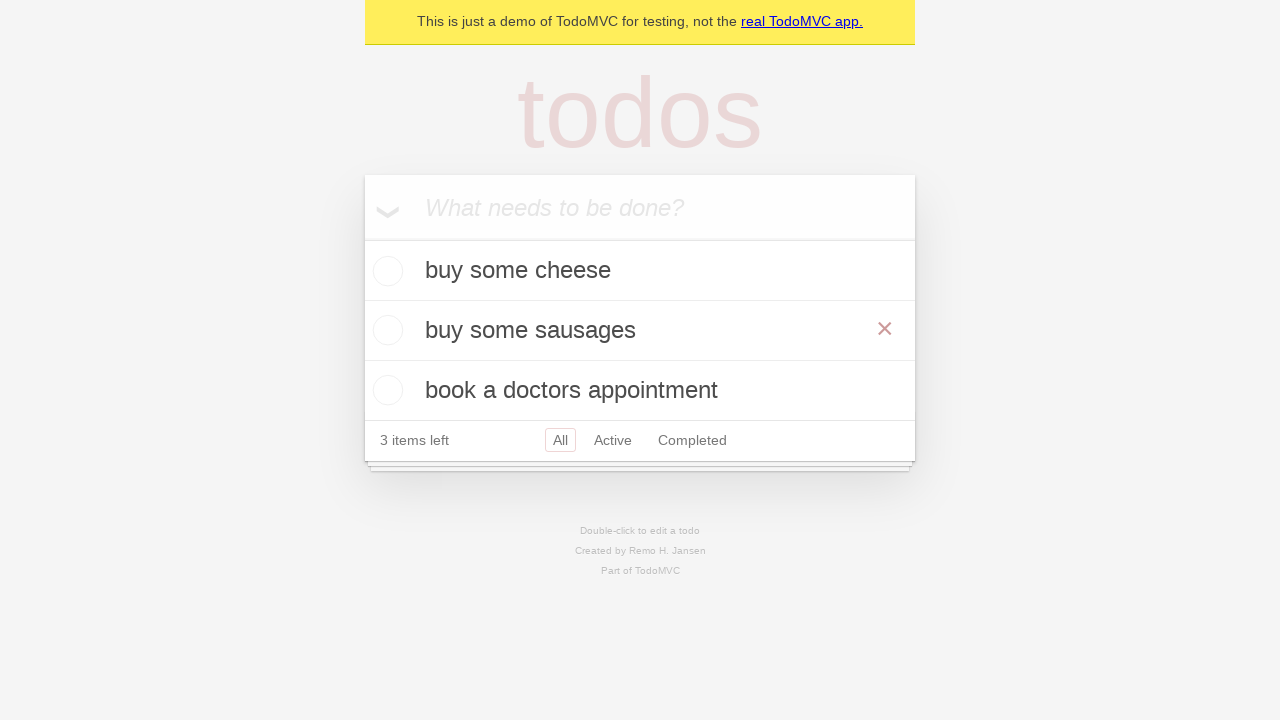

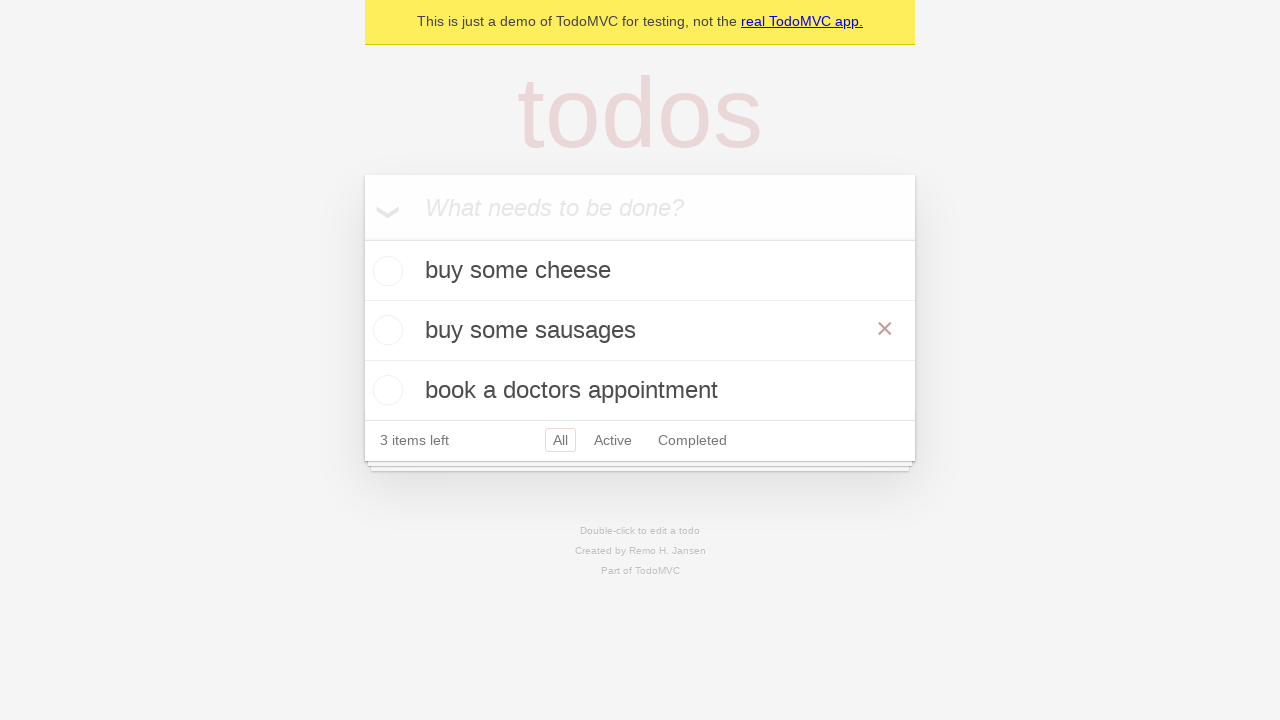